Tests accepting a JavaScript alert by clicking the first button, accepting the alert dialog, and verifying the result message displays "You successfully clicked an alert"

Starting URL: https://testcenter.techproeducation.com/index.php?page=javascript-alerts

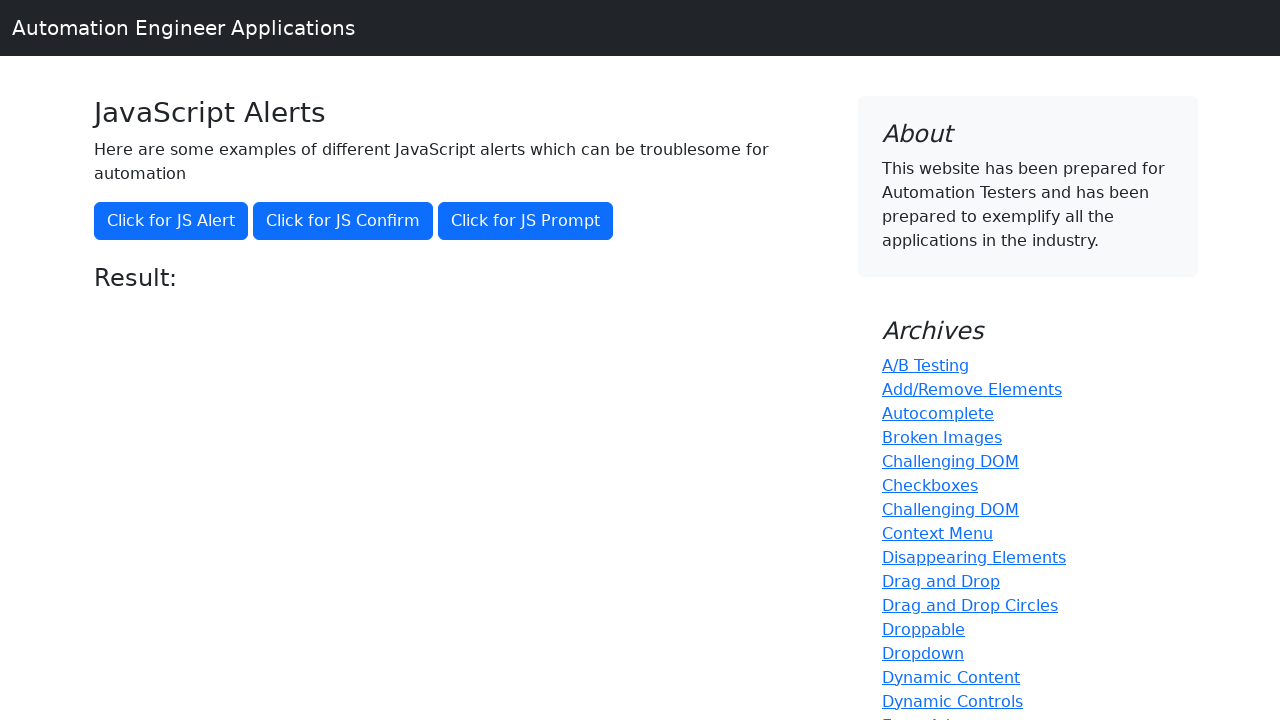

Clicked the 'Click for JS Alert' button to trigger JavaScript alert at (171, 221) on xpath=//*[text()='Click for JS Alert']
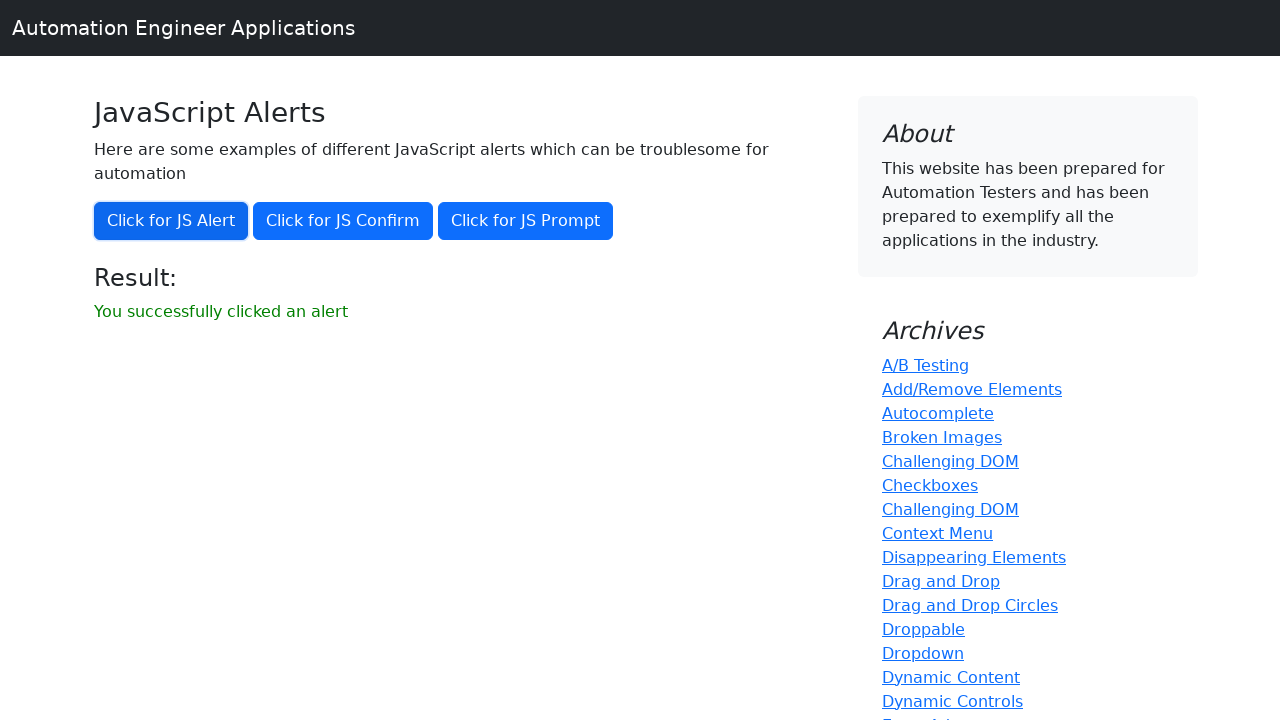

Set up dialog handler to automatically accept alert dialogs
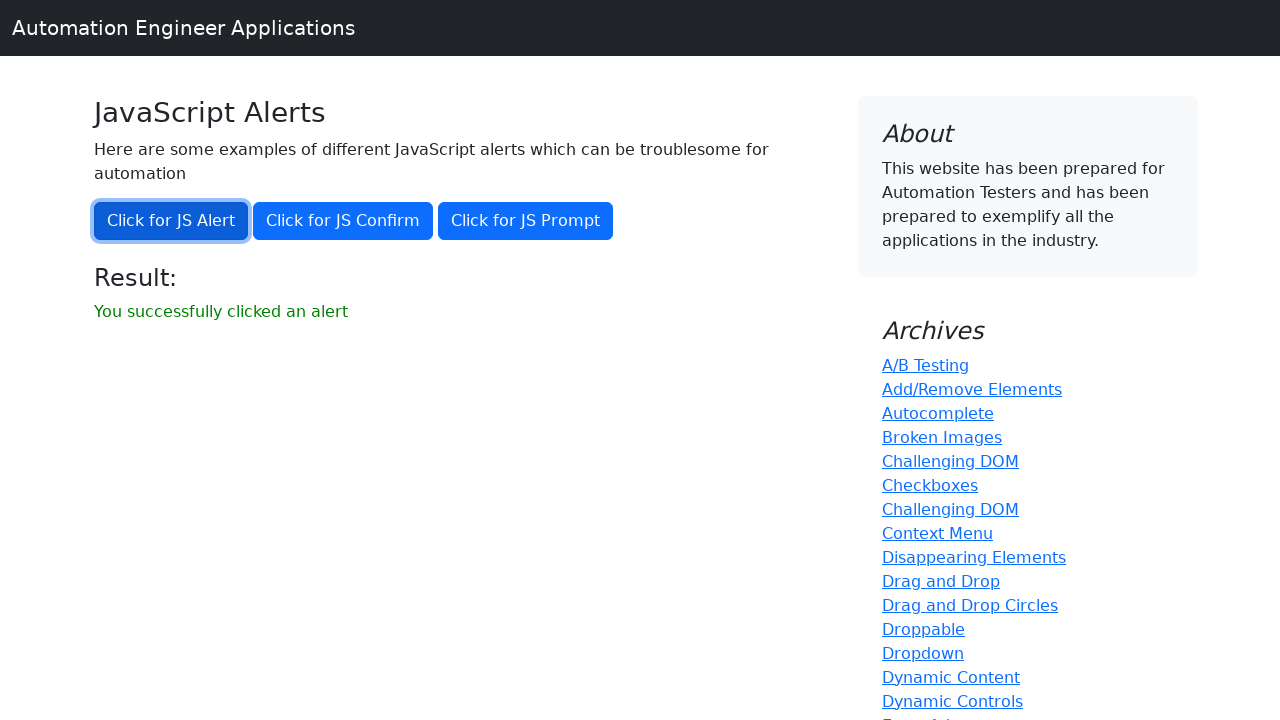

Clicked the 'Click for JS Alert' button again to trigger alert with handler active at (171, 221) on xpath=//*[text()='Click for JS Alert']
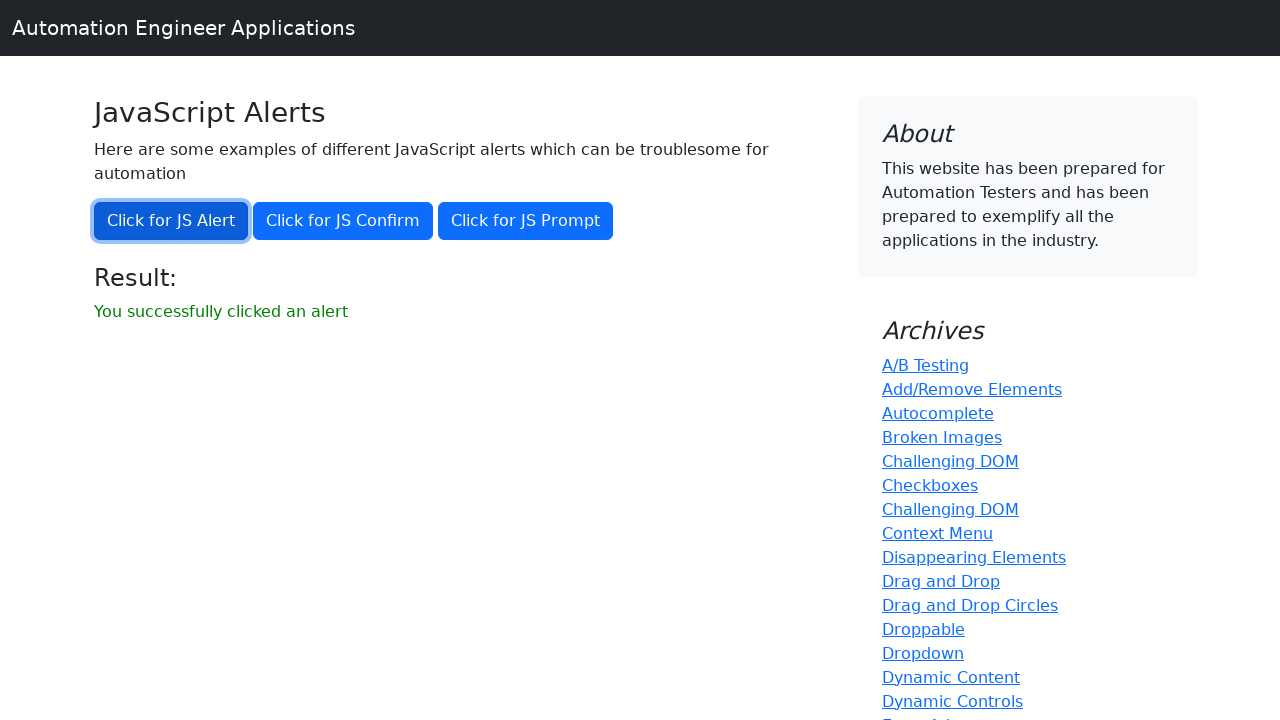

Result message element loaded
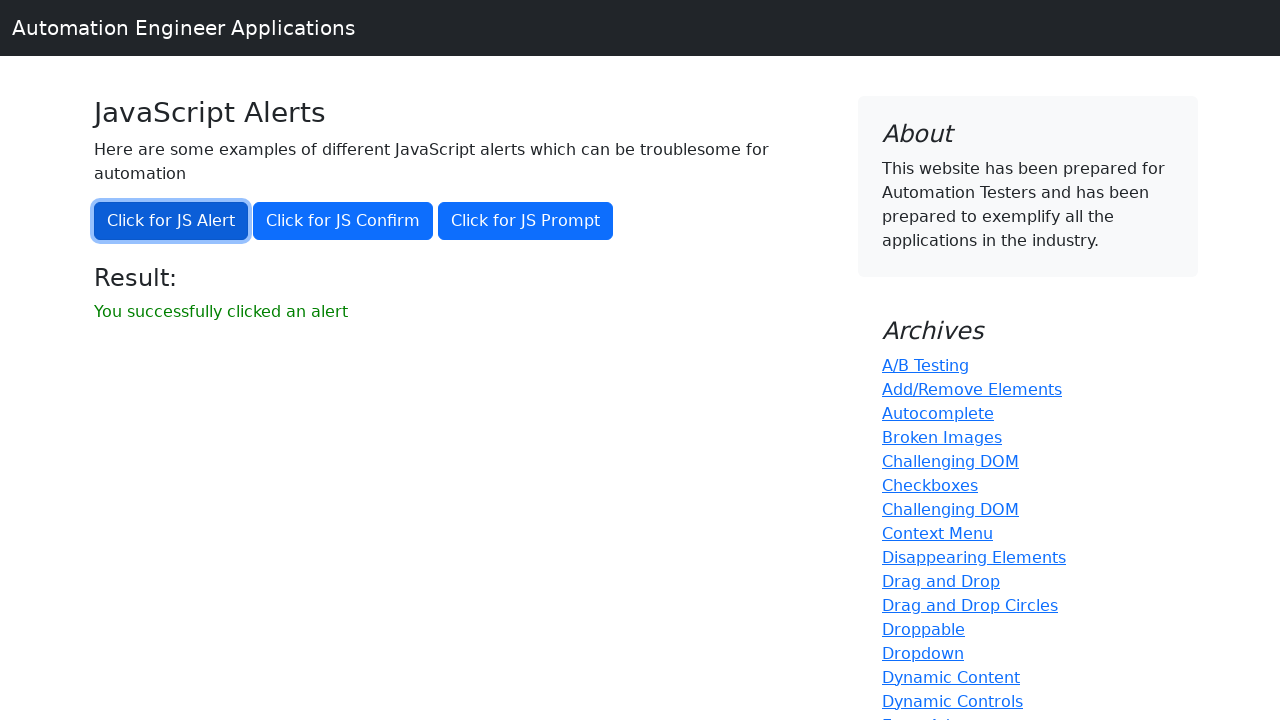

Retrieved result message text content
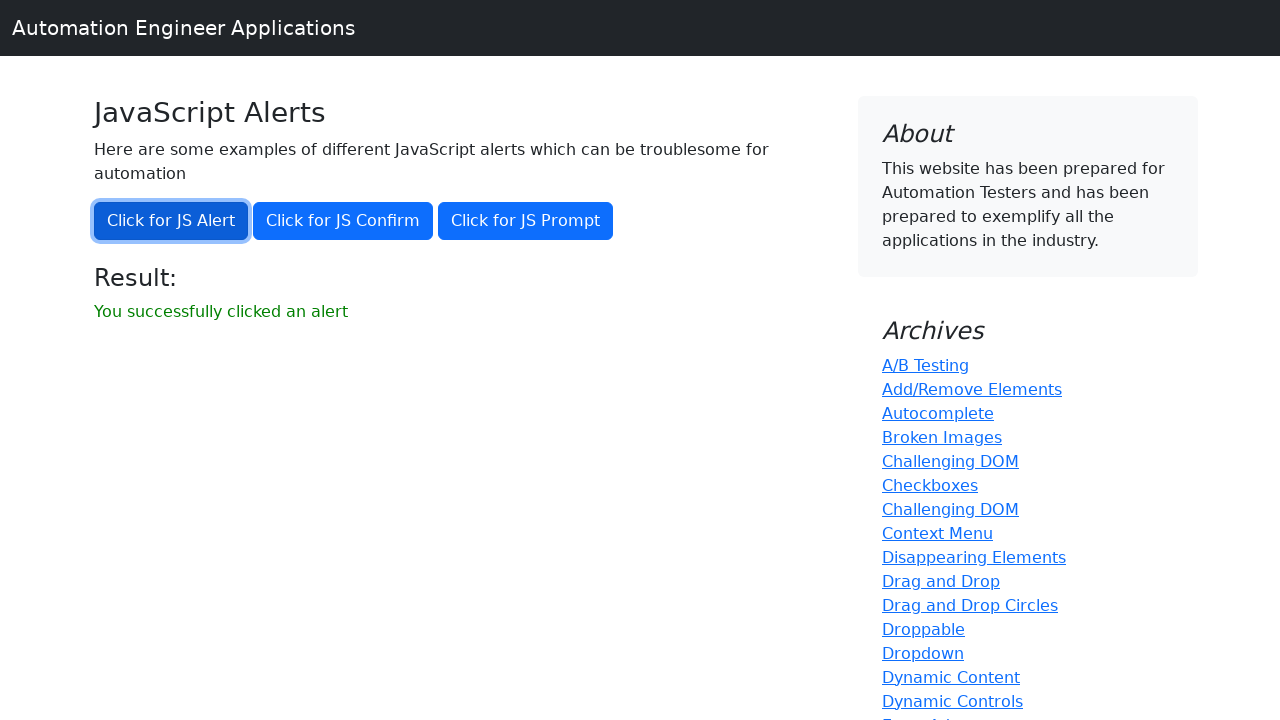

Verified result message displays 'You successfully clicked an alert'
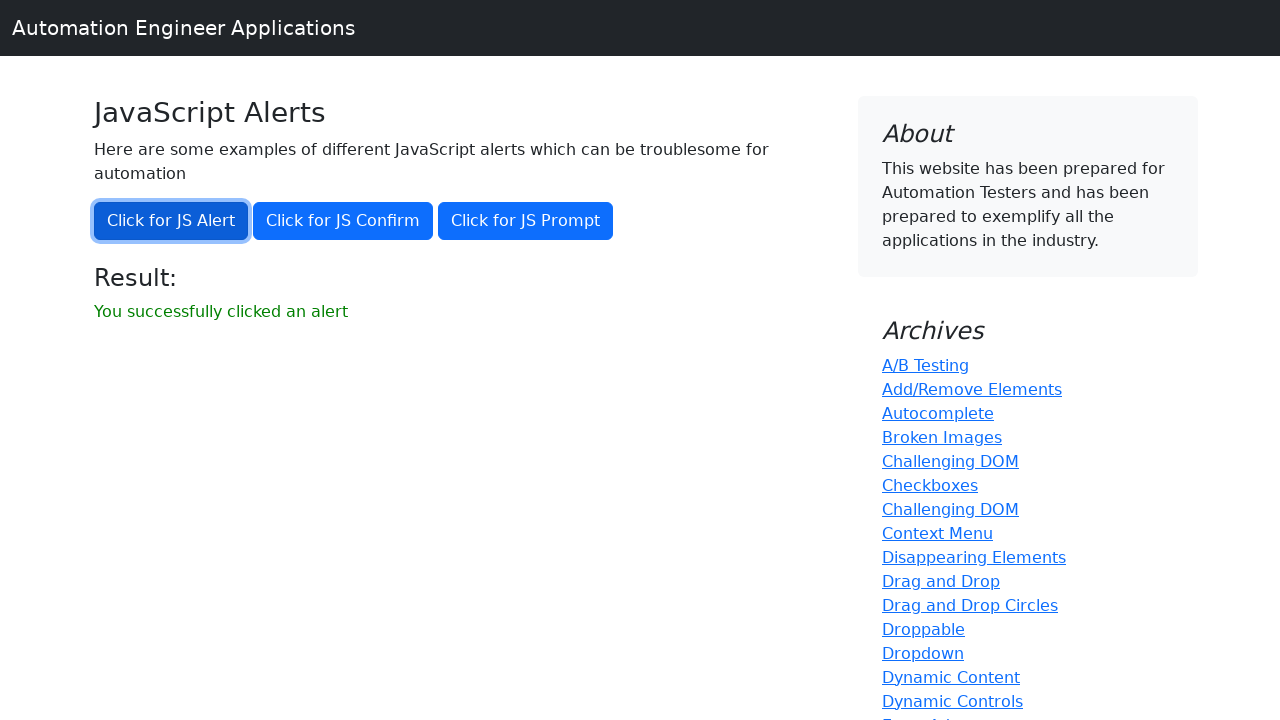

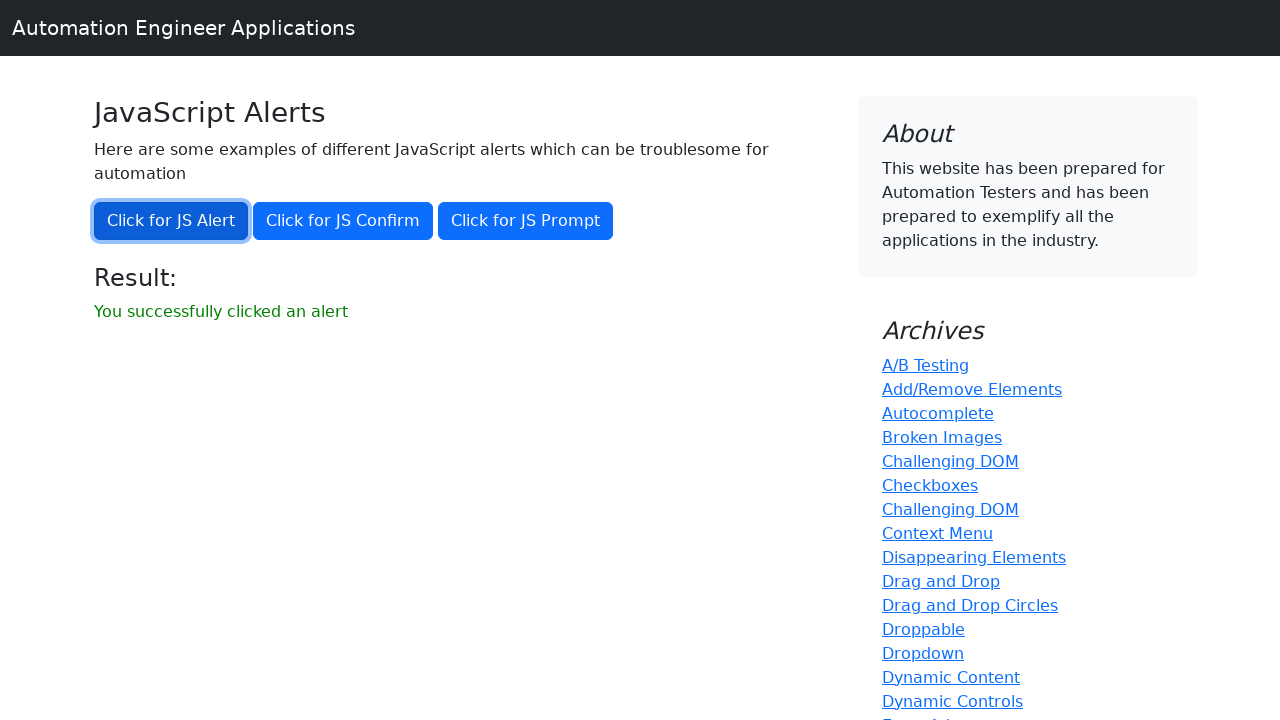